Tests popup/modal interaction on a training website by clicking a launcher button, waiting for a modal to appear, filling in form fields within the modal, and submitting the form.

Starting URL: https://training-support.net/webelements/popups

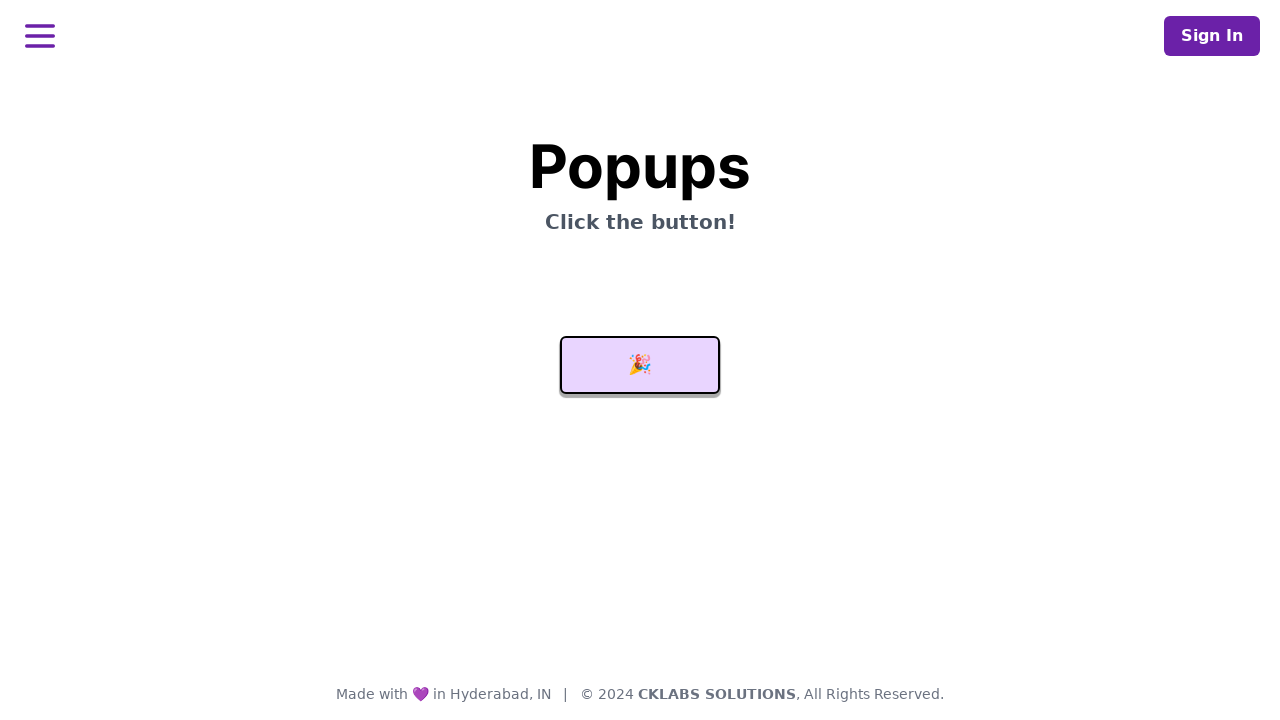

Clicked launcher button to open modal at (640, 365) on #launcher
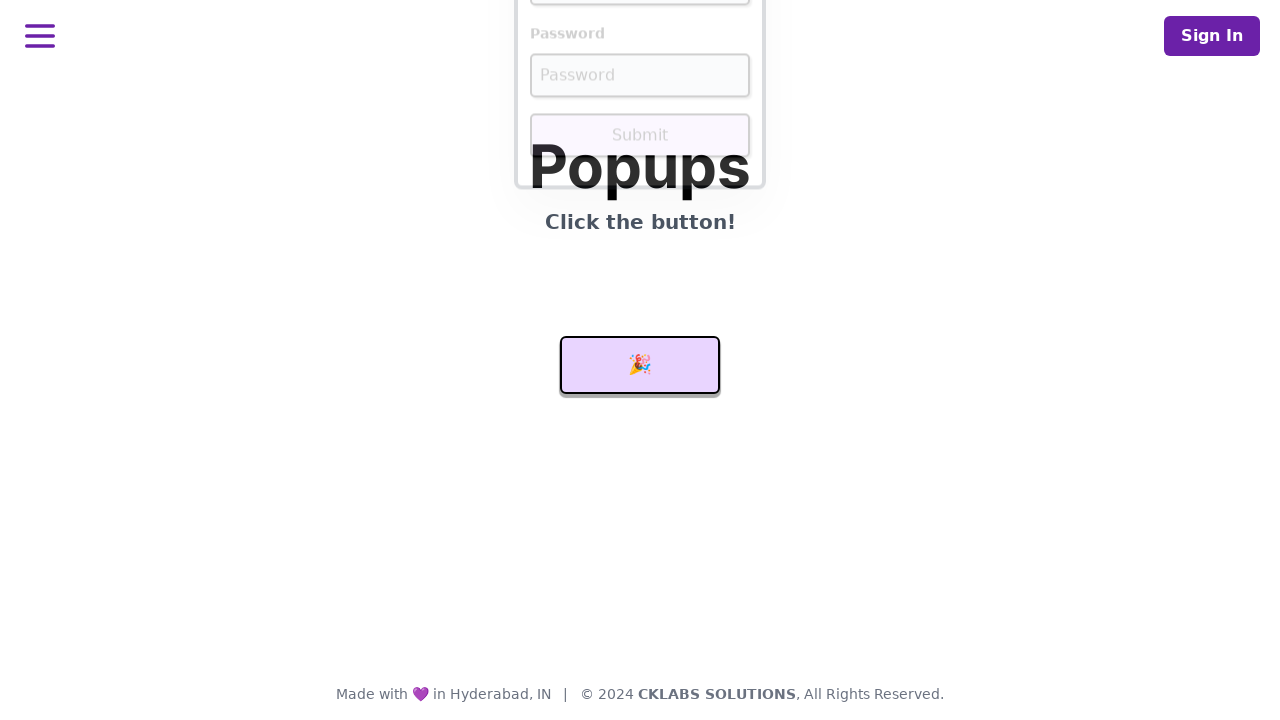

Modal appeared with username field visible
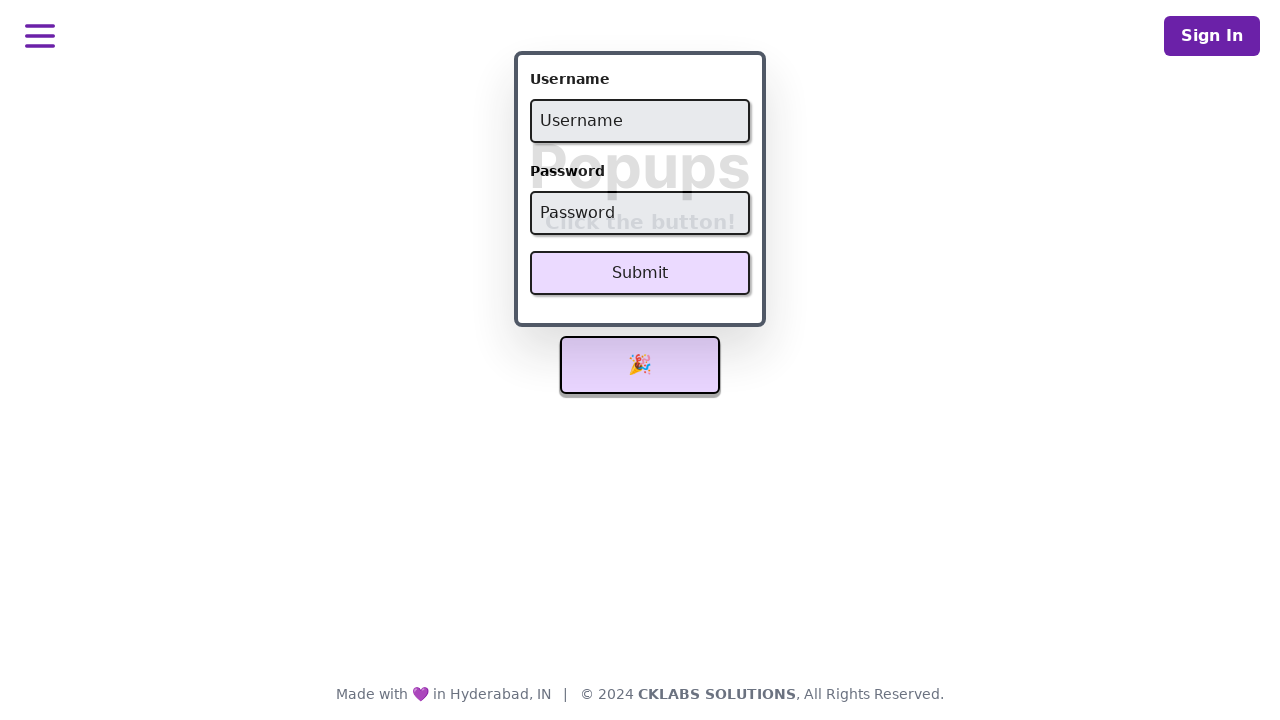

Filled username field with 'admin' on #username
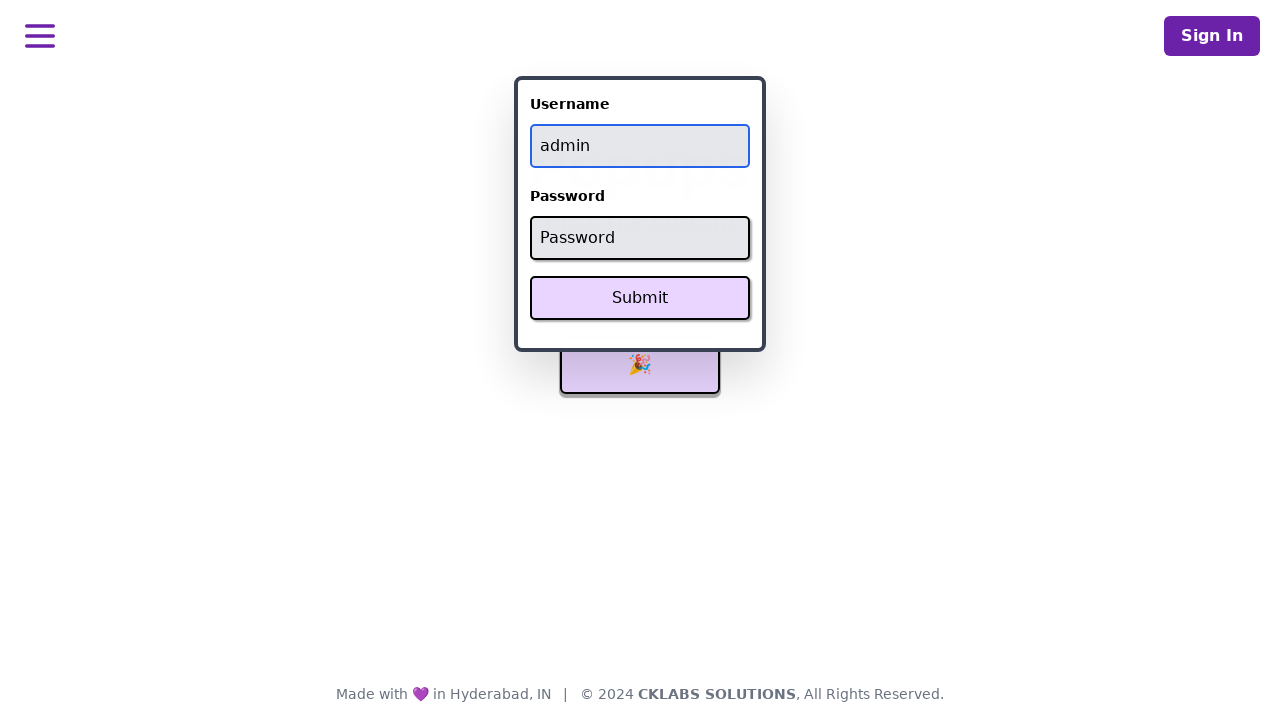

Filled password field with 'password' on #password
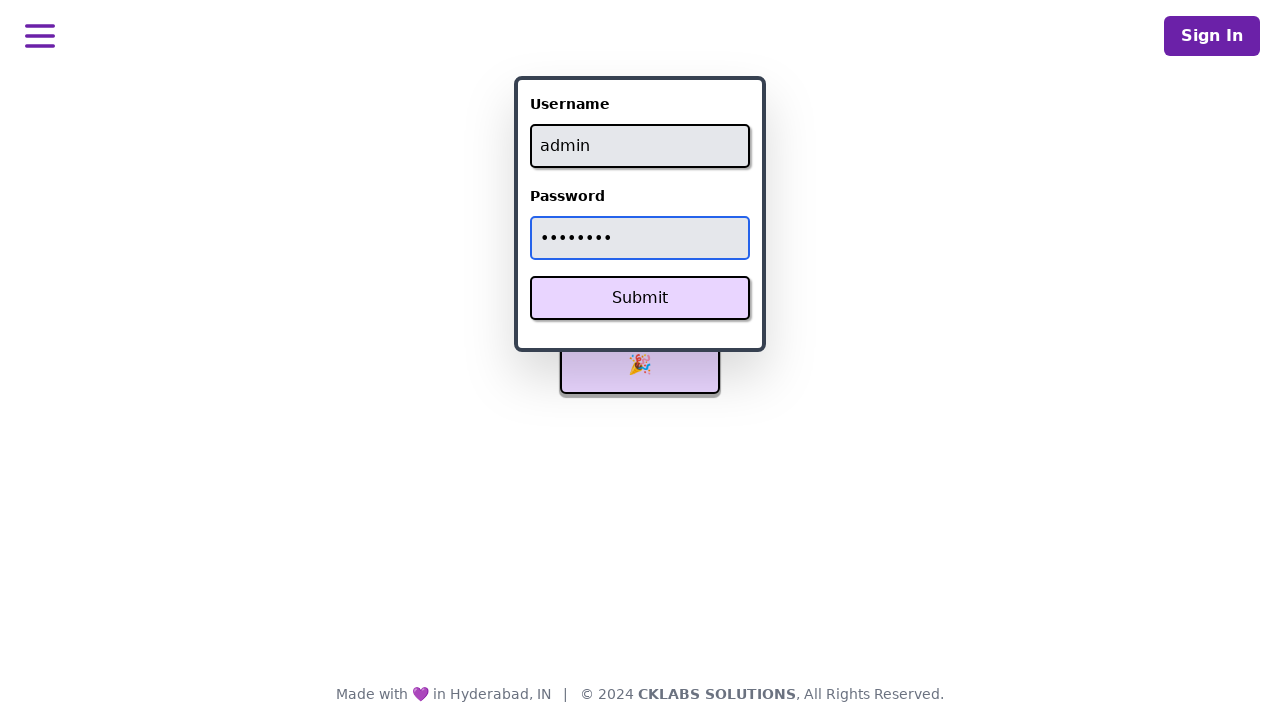

Clicked Submit button to submit the form at (640, 298) on xpath=//button[text()='Submit']
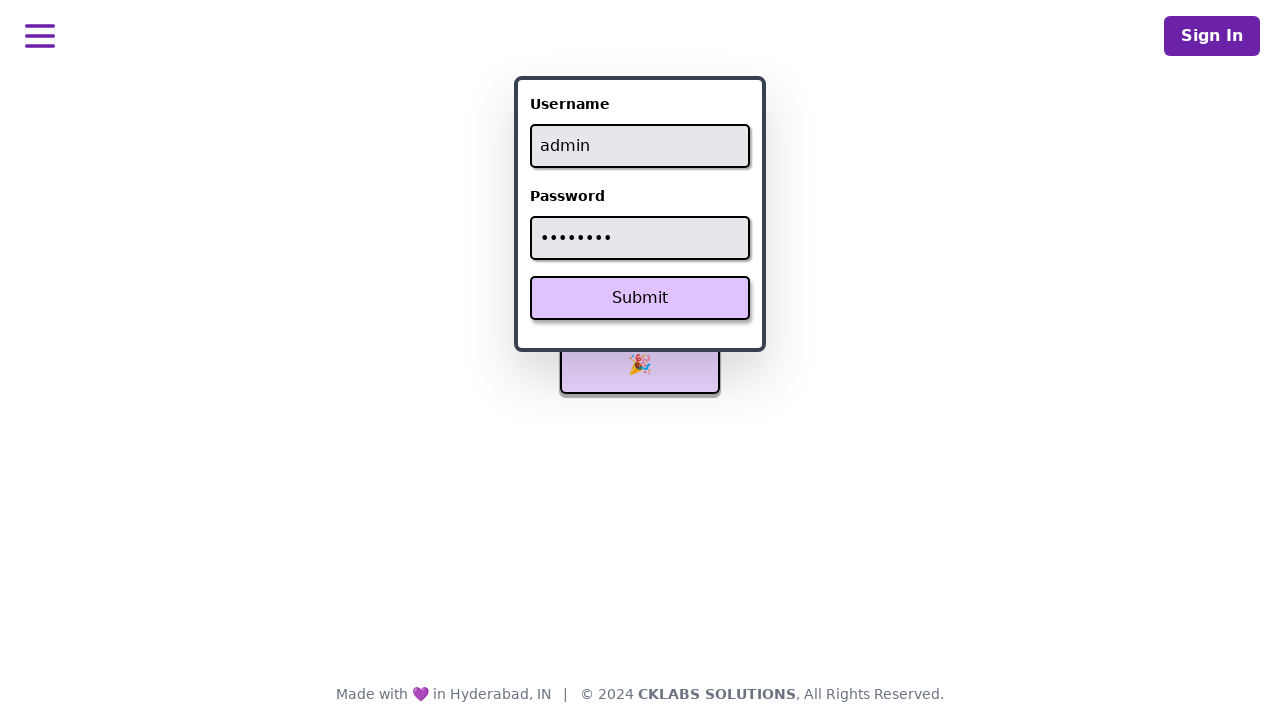

Success message appeared indicating form submission was successful
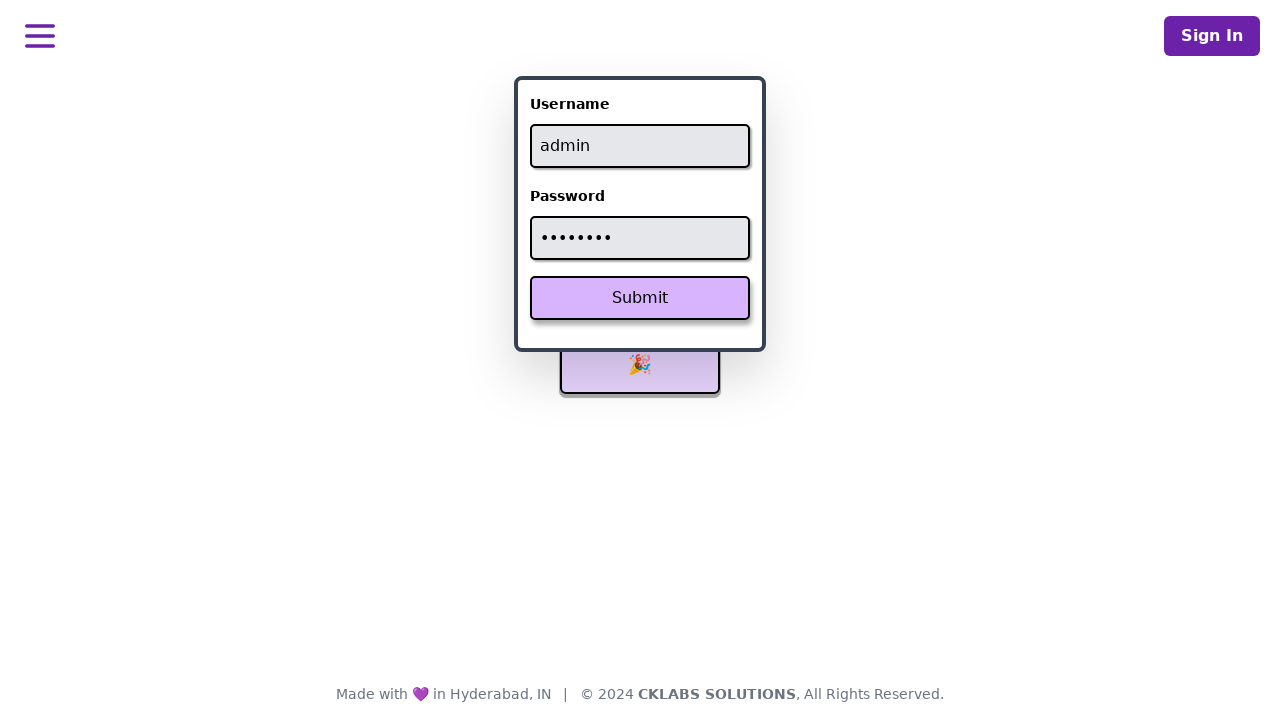

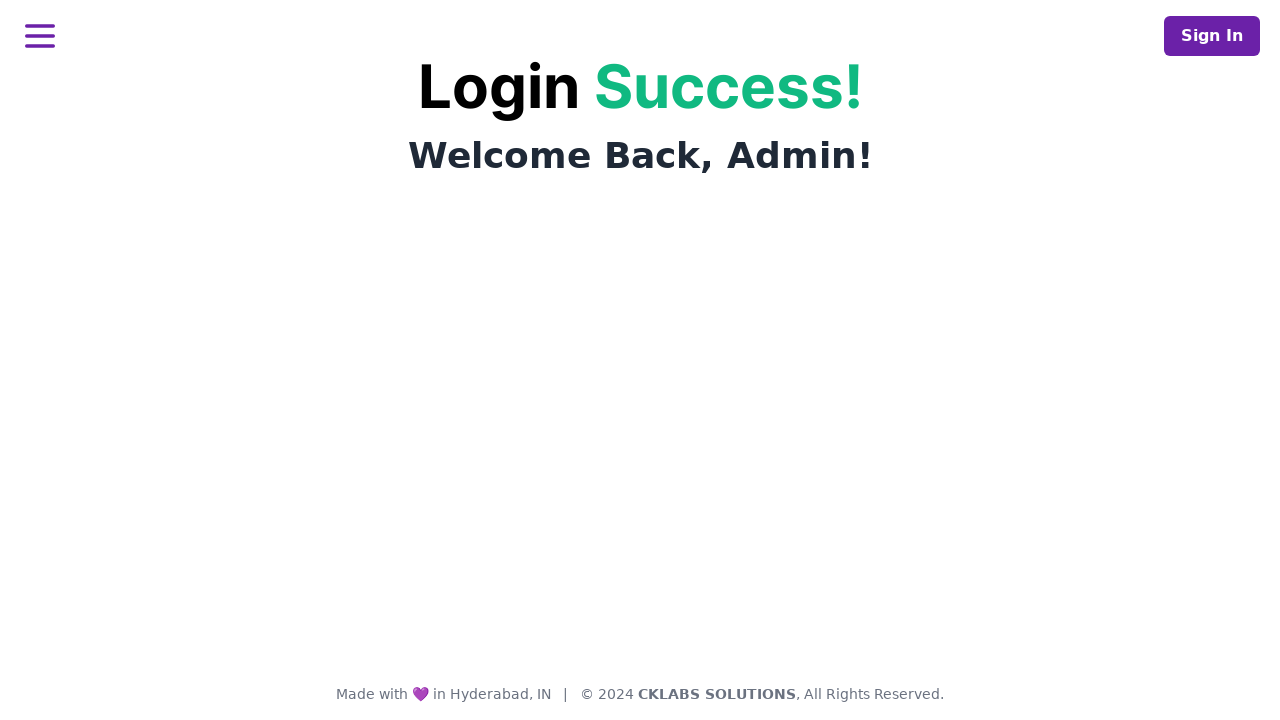